Tests state dropdown functionality by selecting options using different methods (by value, by visible text, by index) and verifies the final selected option is California

Starting URL: https://practice.cydeo.com/dropdown

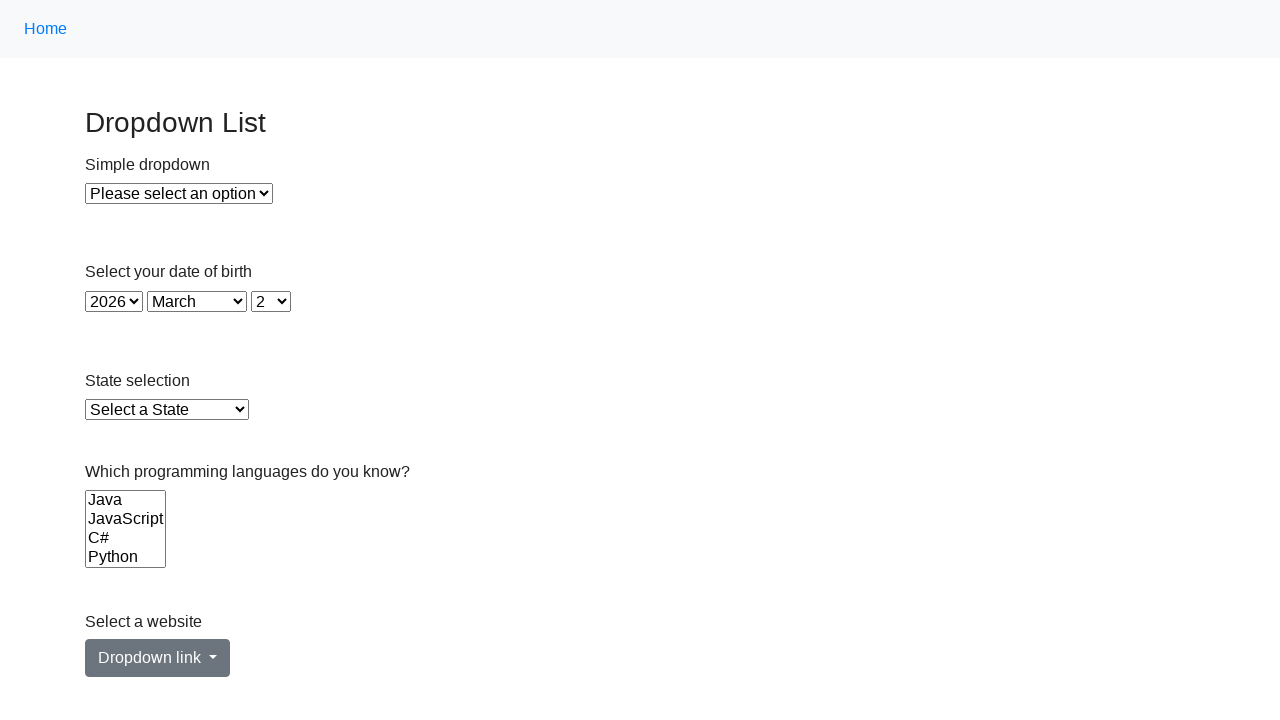

Selected Illinois from state dropdown by value 'IL' on #state
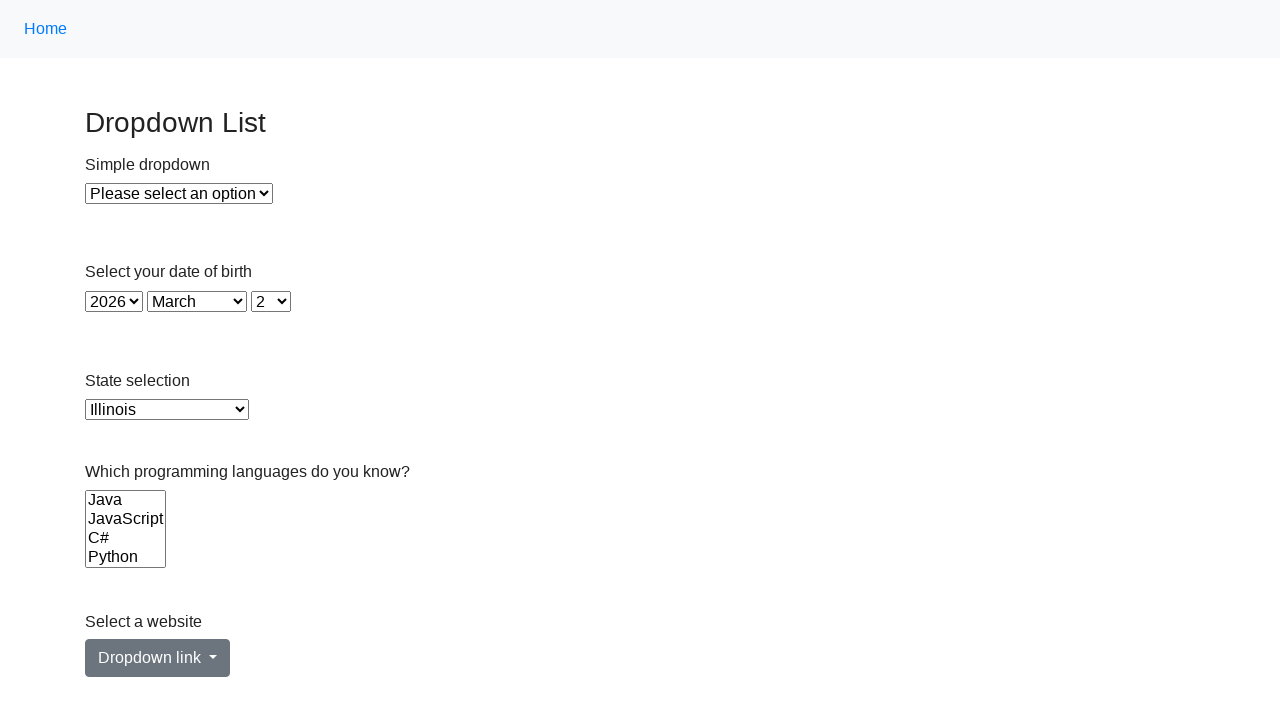

Selected Virginia from state dropdown by visible text on #state
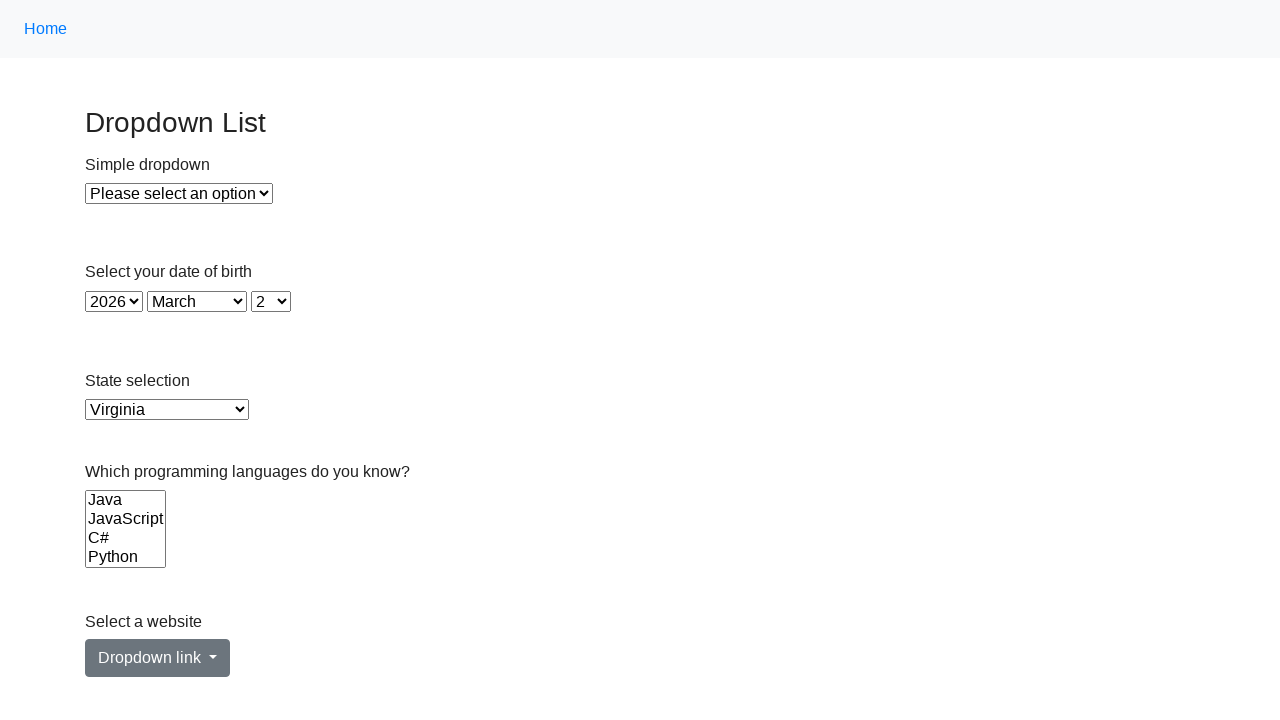

Selected California from state dropdown by index 5 on #state
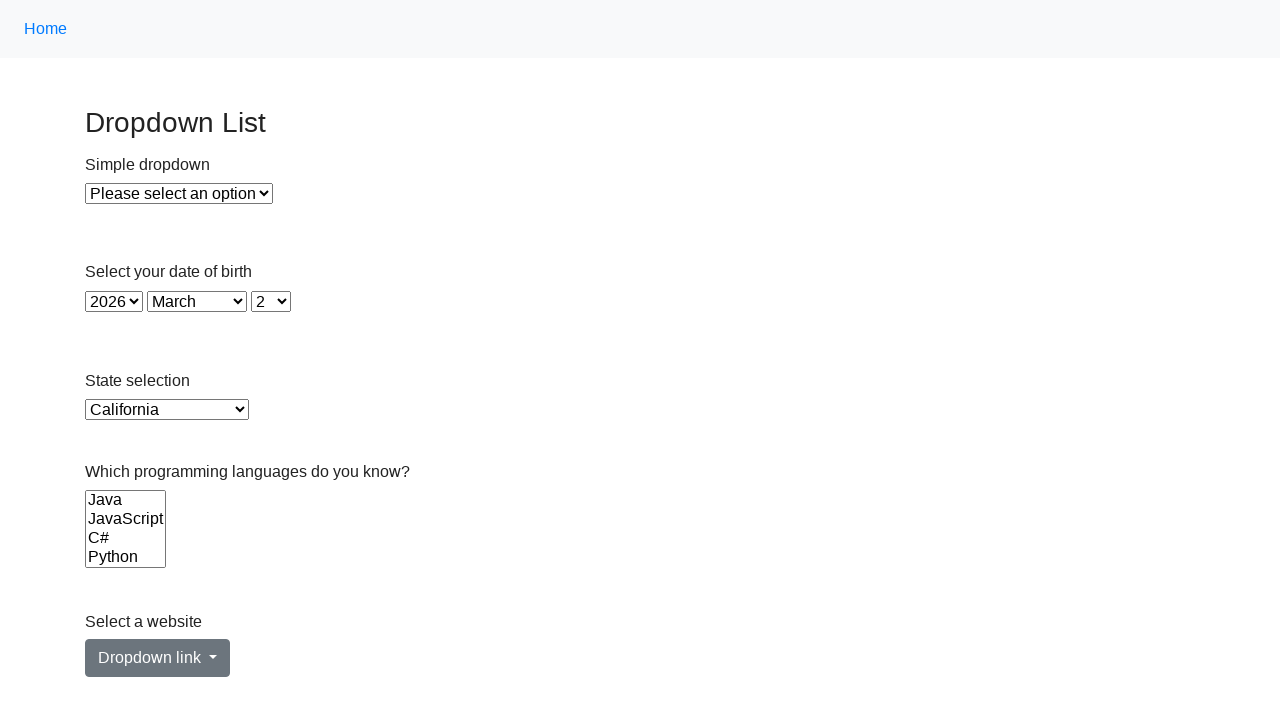

Located the checked option in state dropdown
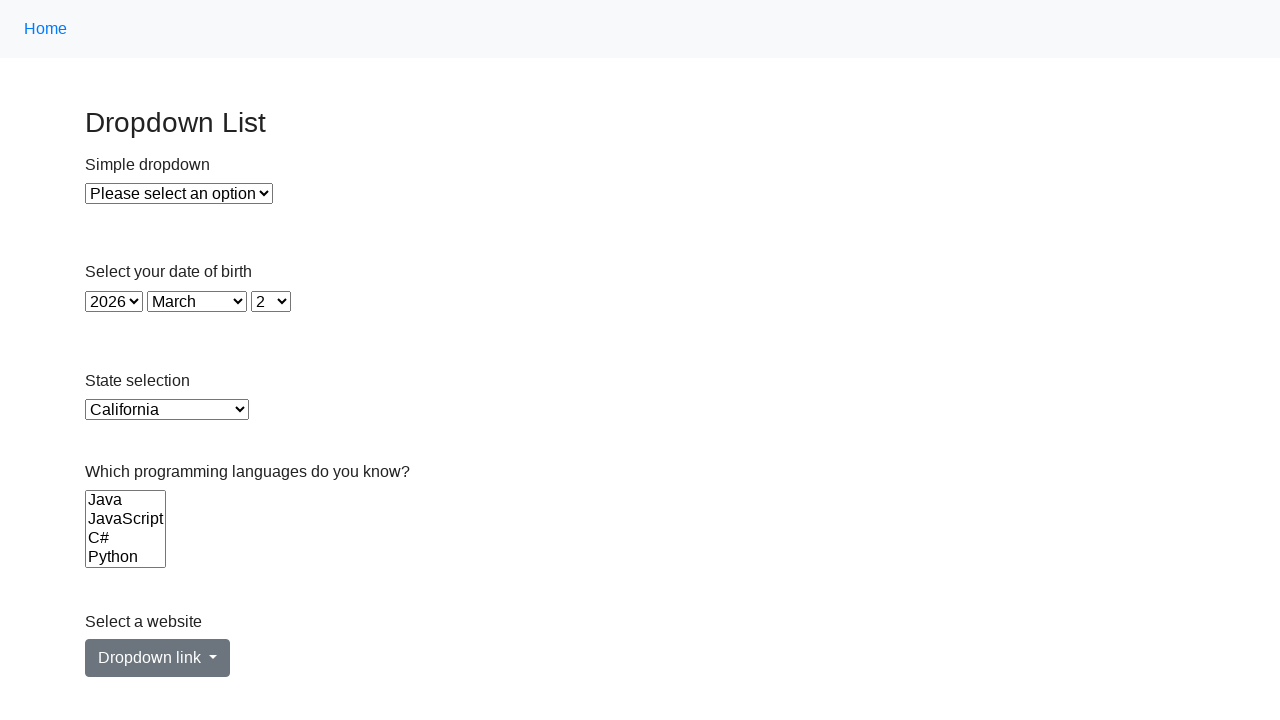

Verified that California is the selected option
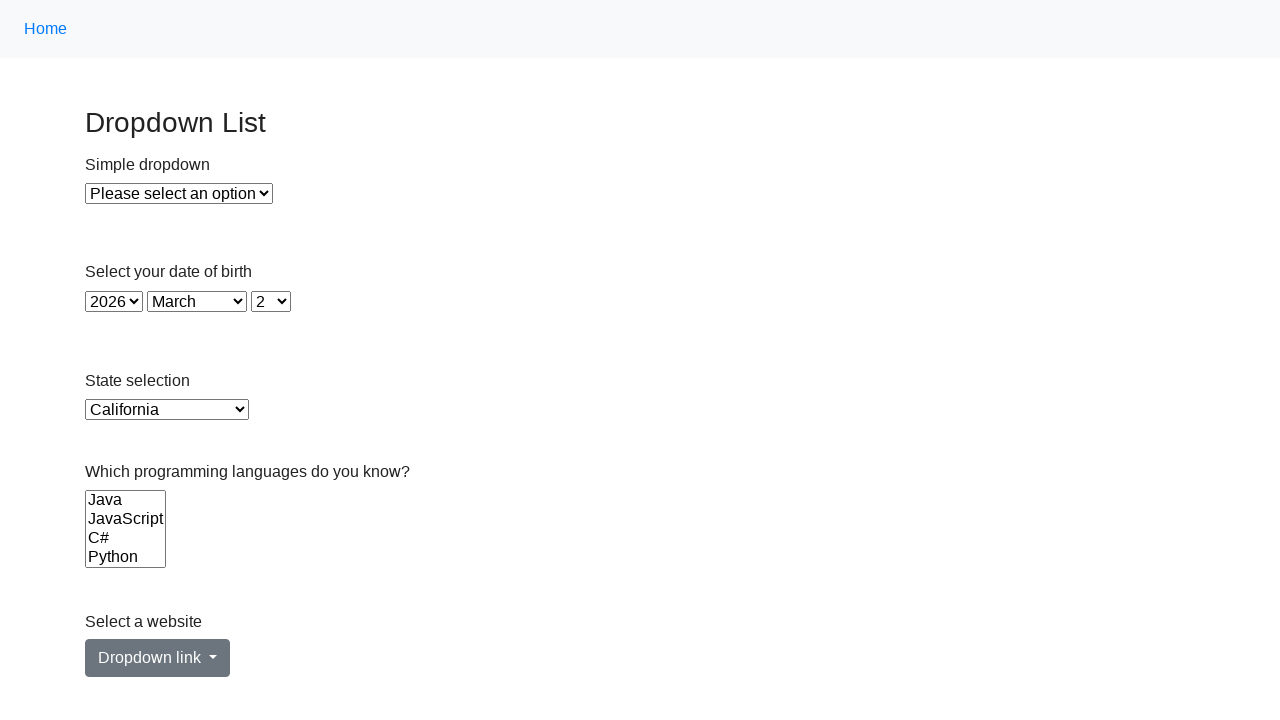

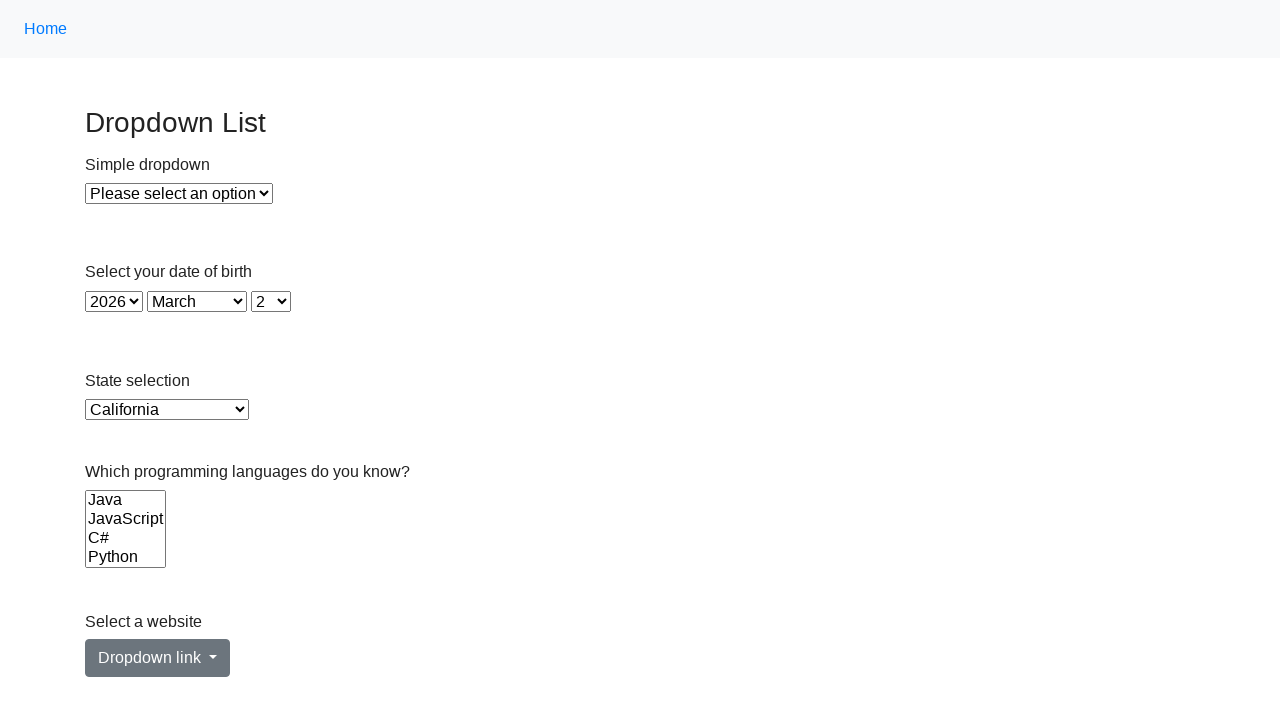